Verifies the placeholder text in the upload area on the sign up page

Starting URL: https://e-commerce-client-swart.vercel.app/

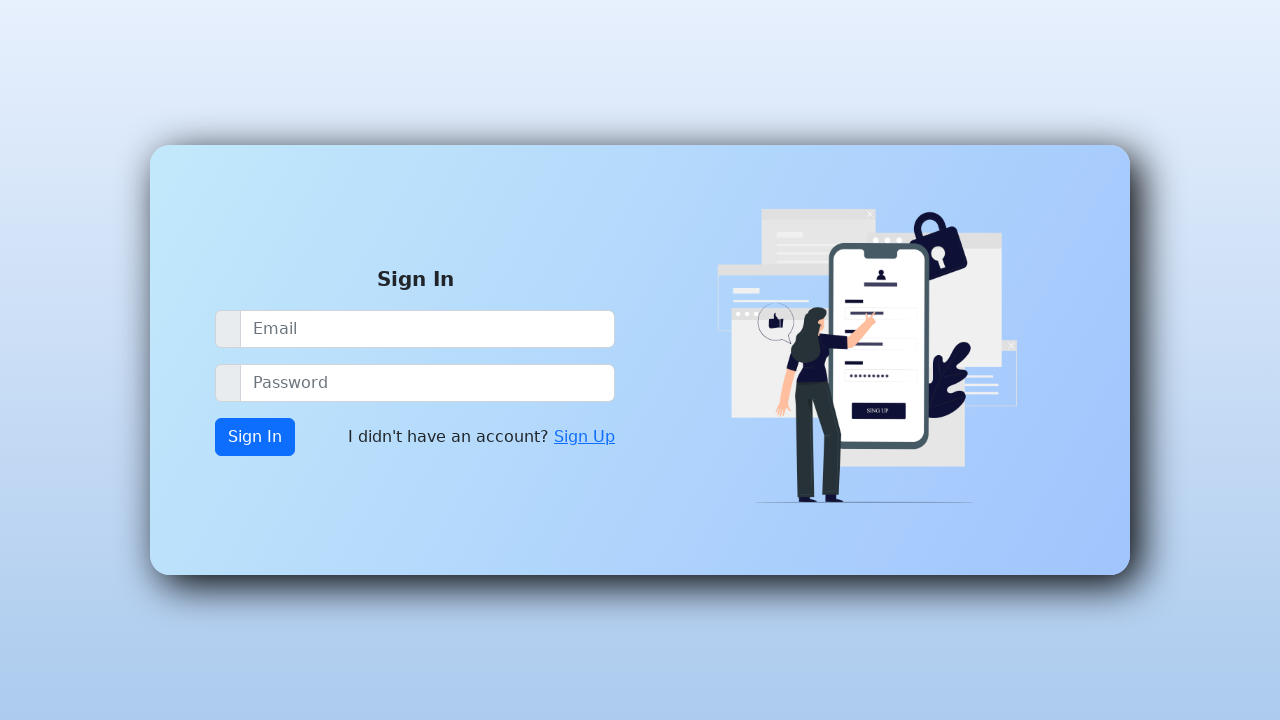

Clicked on Sign Up link at (584, 437) on xpath=//a[contains(text(),'Sign Up')]
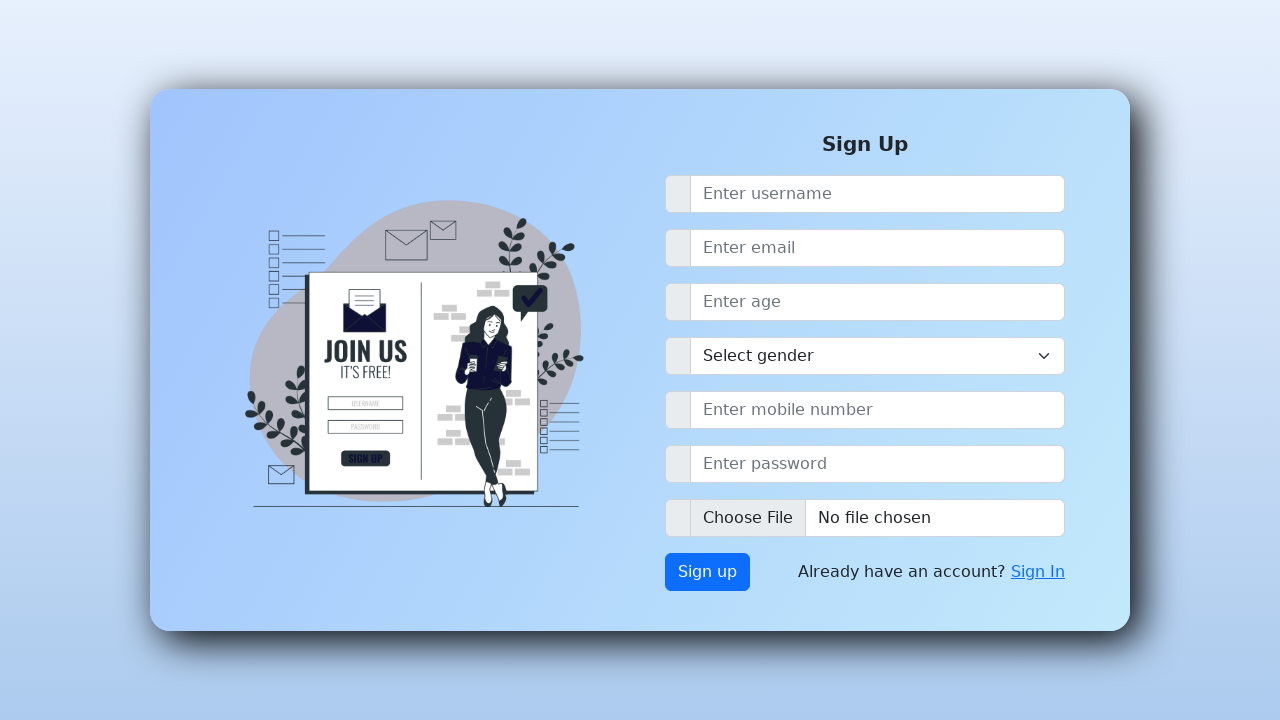

Upload area with id 'image-lg' became visible
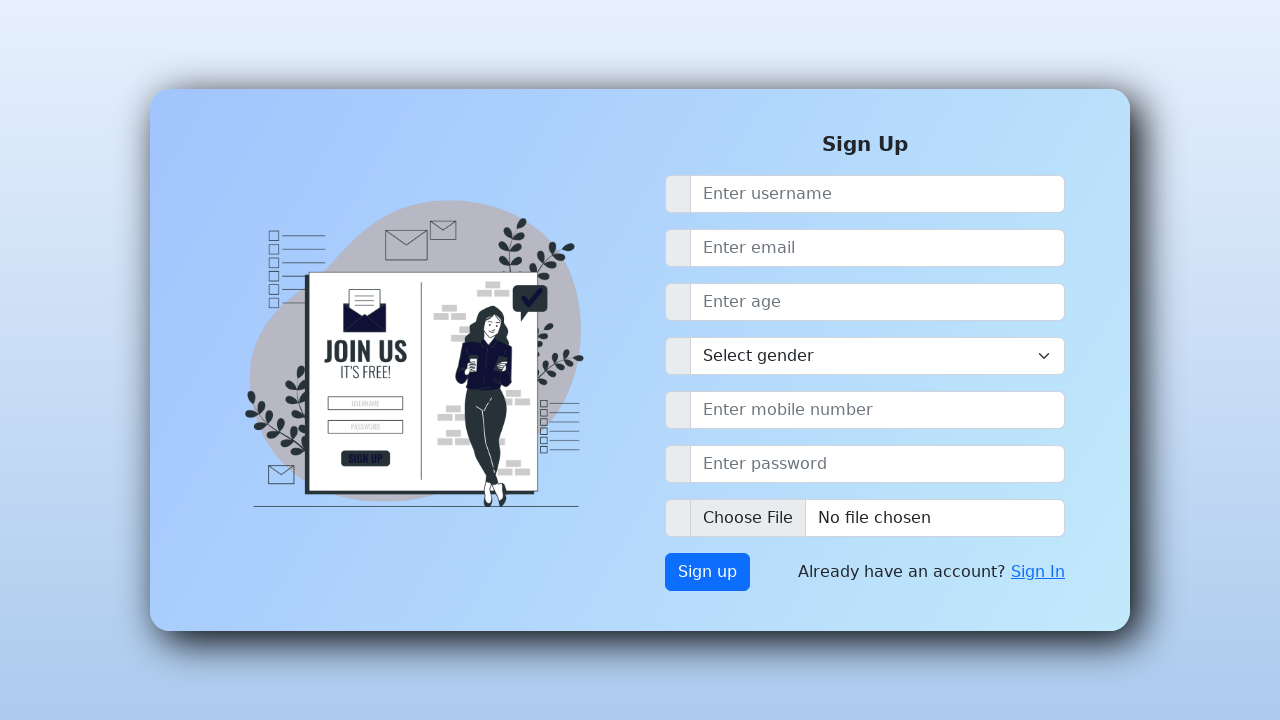

Located the upload area element
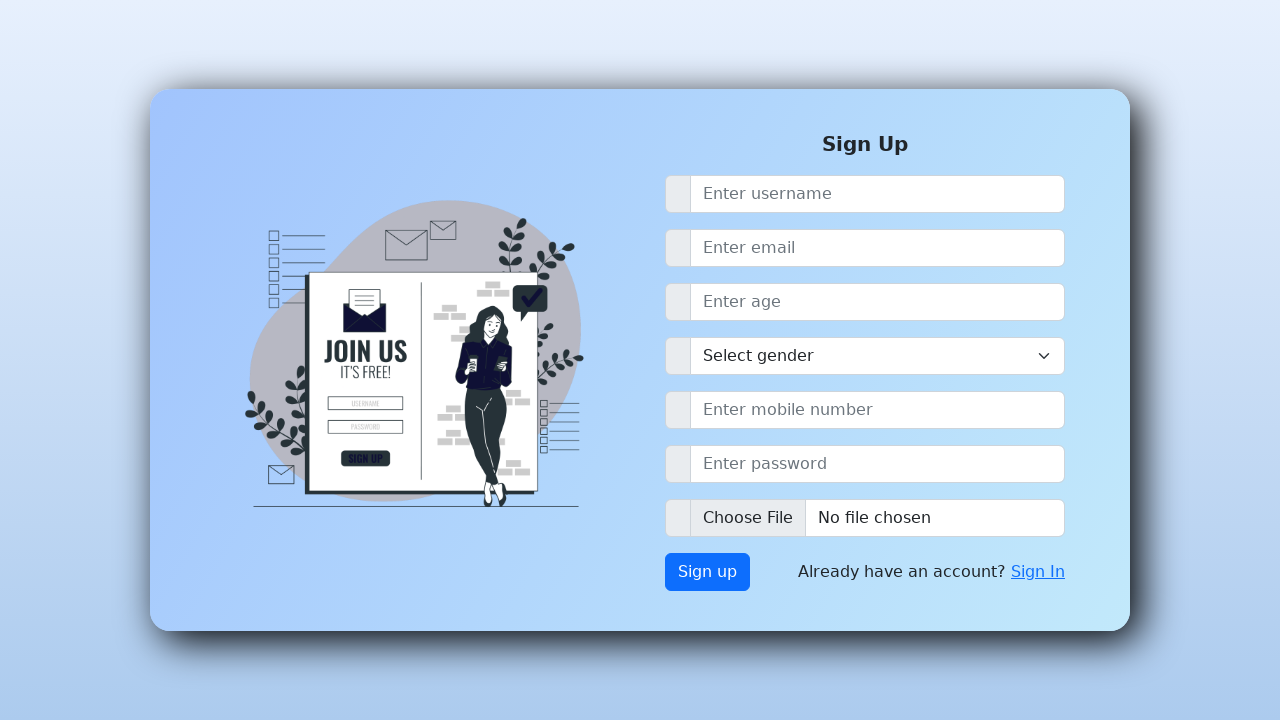

Retrieved placeholder text from upload area
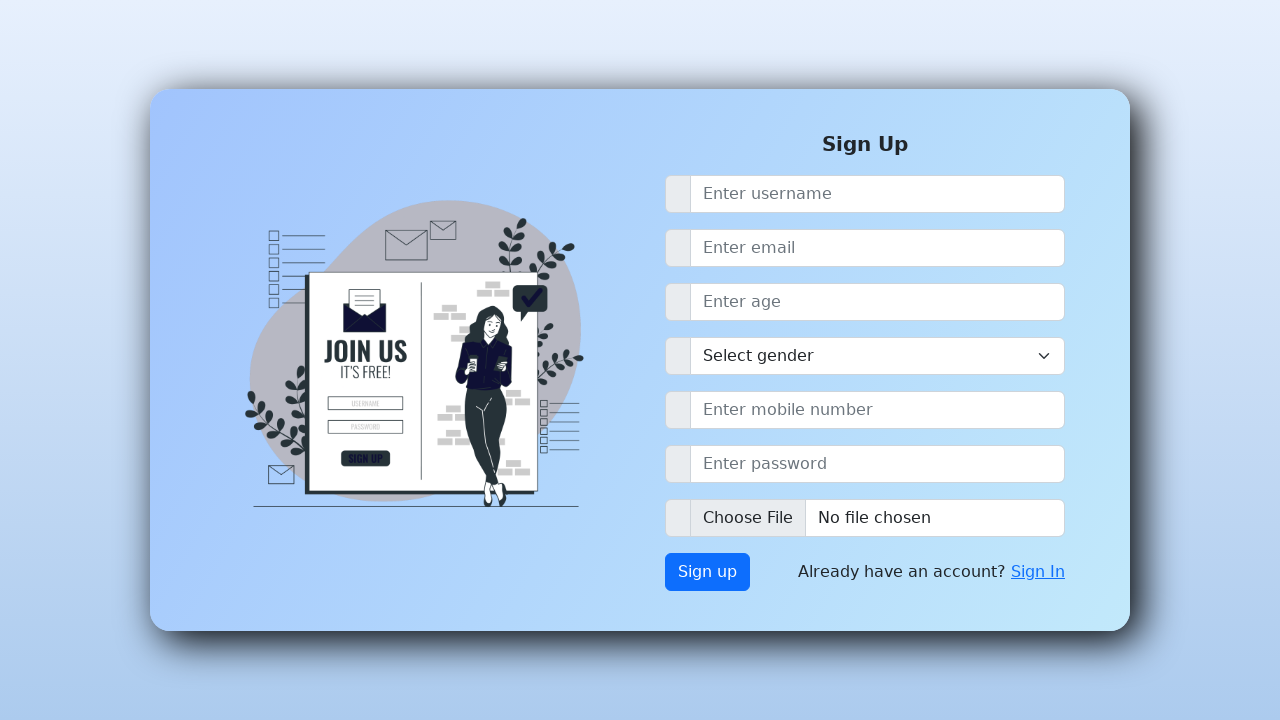

Verified placeholder text is empty as expected
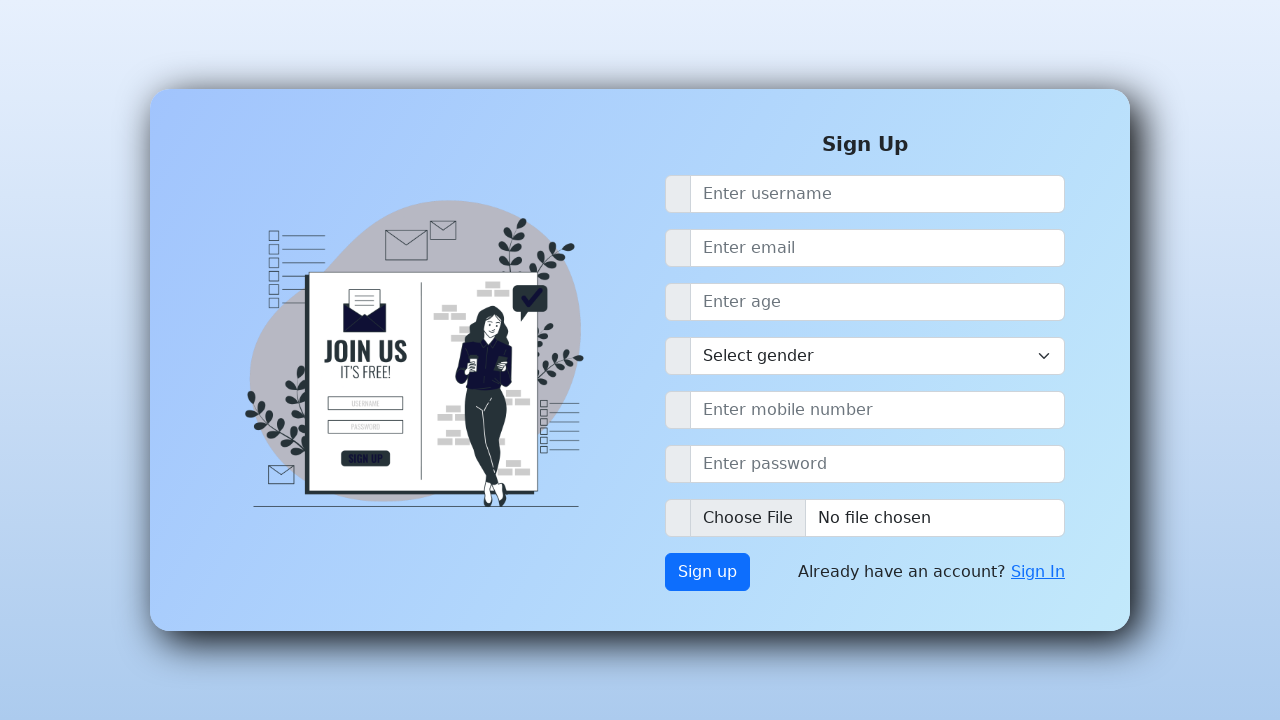

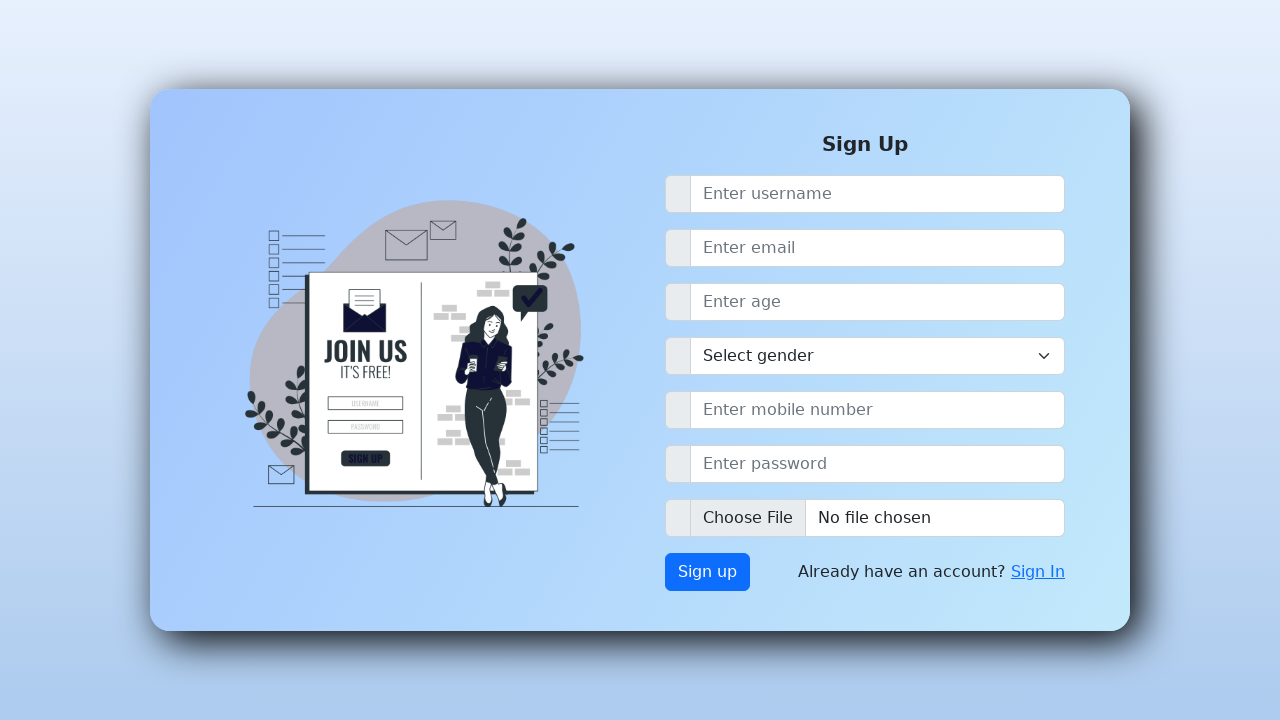